Tests that the search does not accept author name and surname without space and displays a confirmation message

Starting URL: https://www.sharelane.com/cgi-bin/main.py

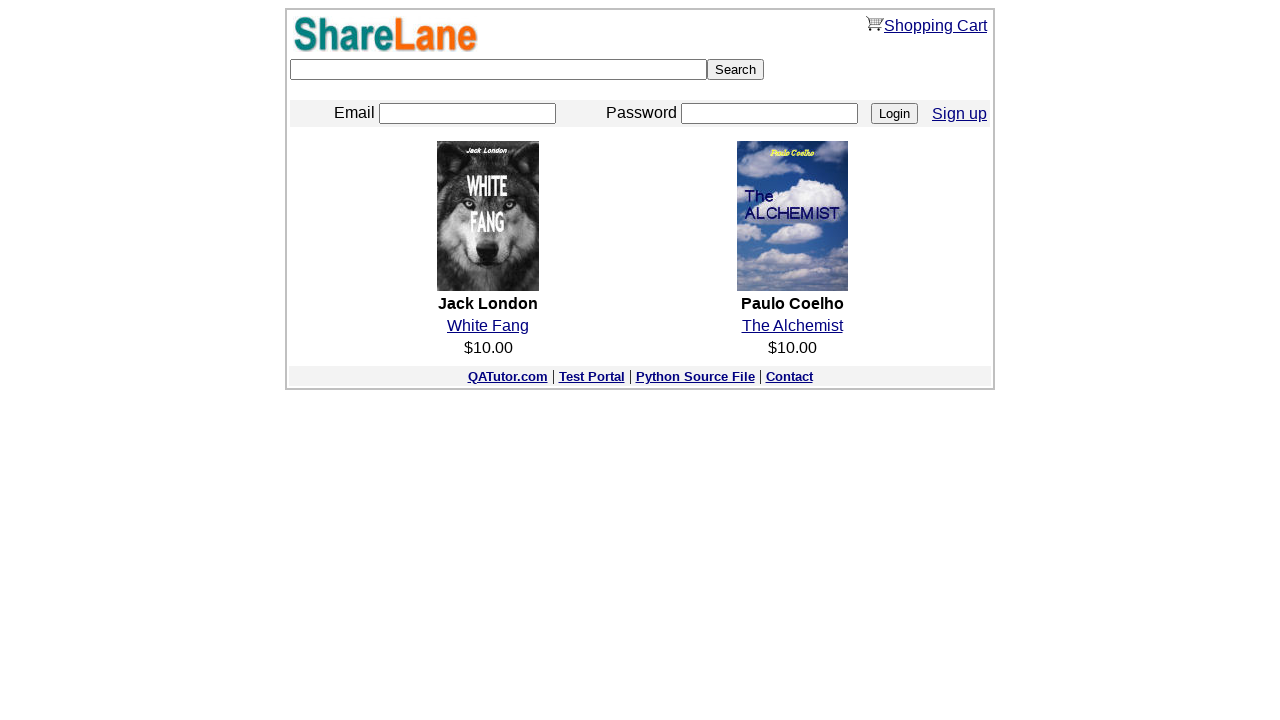

Filled search box with 'marktwain' (author name and surname without space) on [type=text]
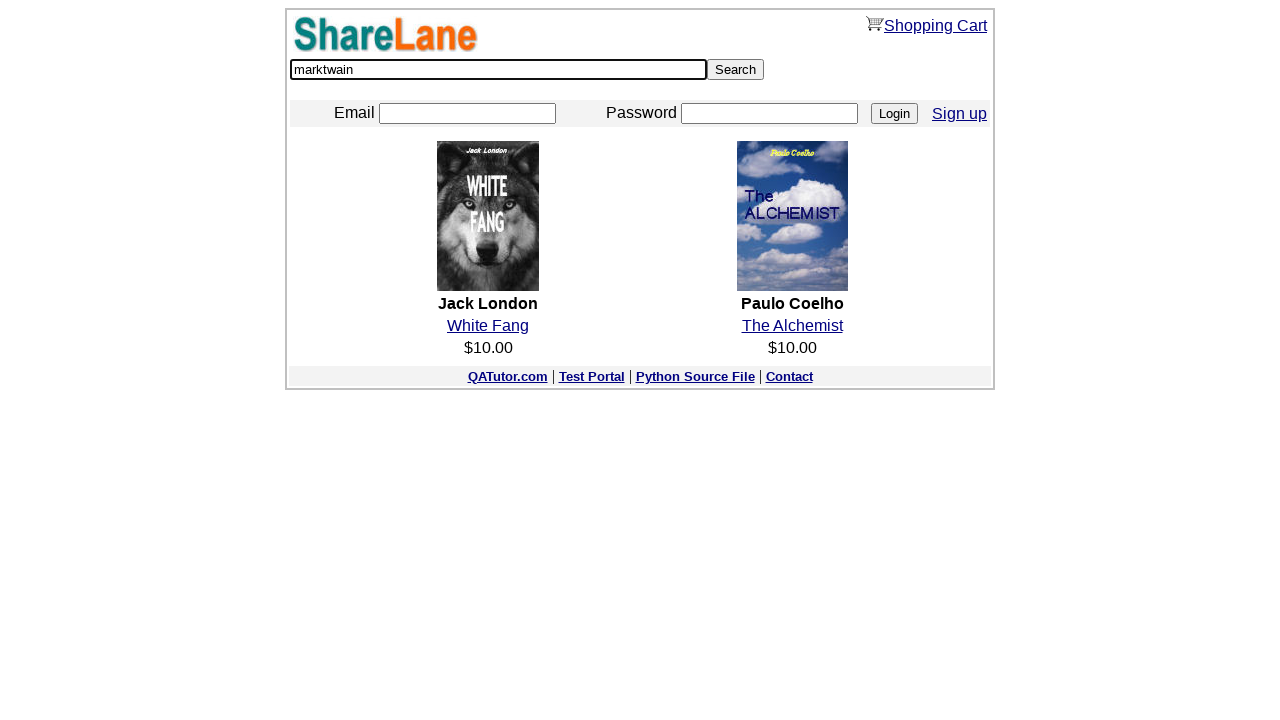

Clicked Search button at (736, 70) on [value=Search]
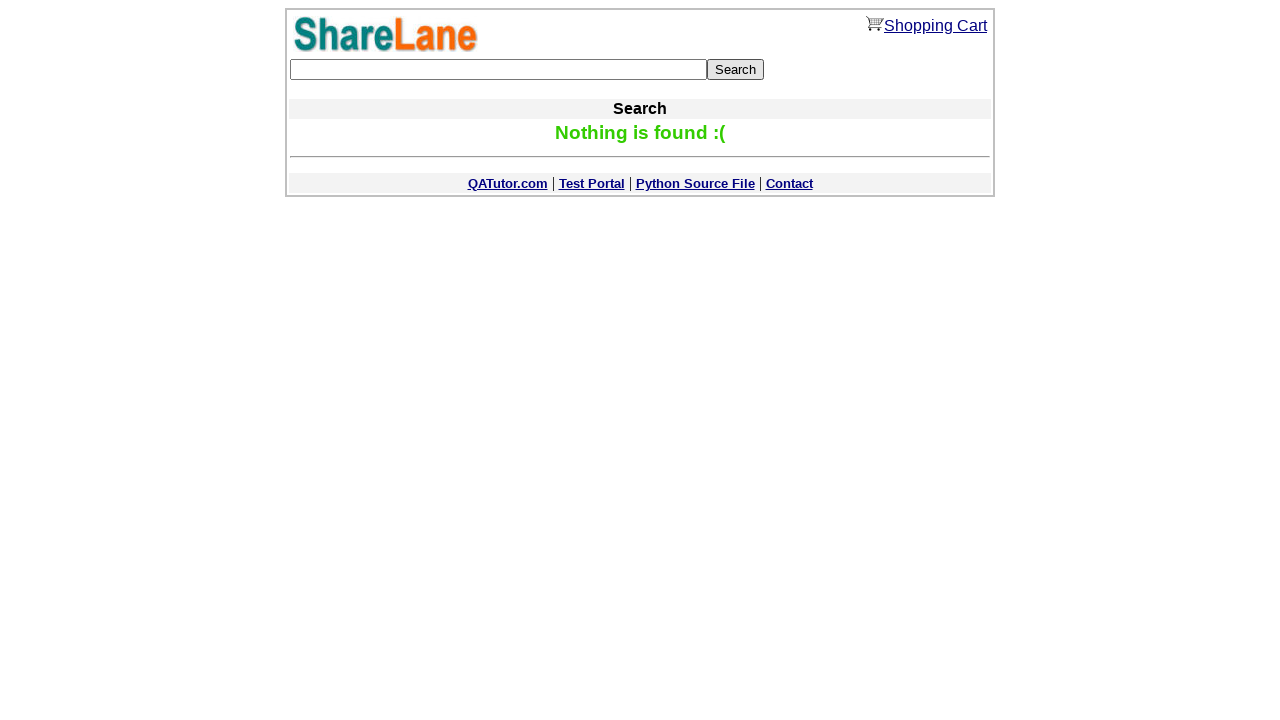

Confirmation message displayed indicating search does not accept author name without space
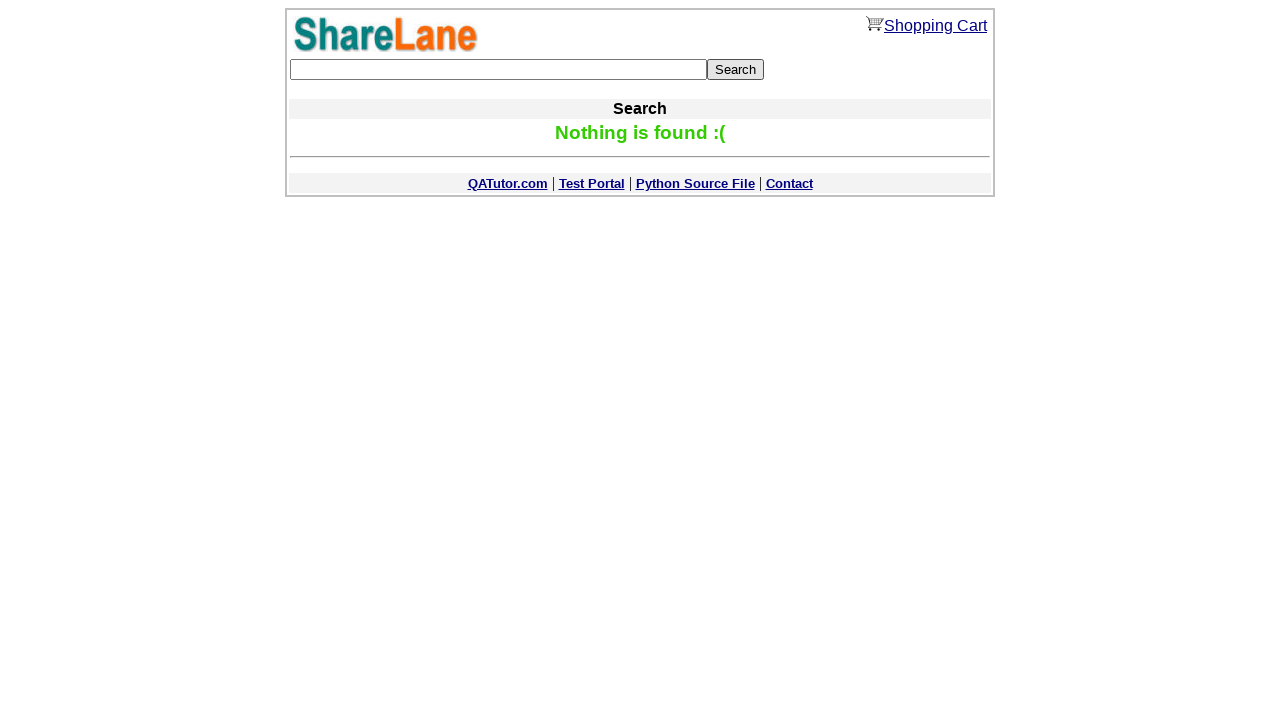

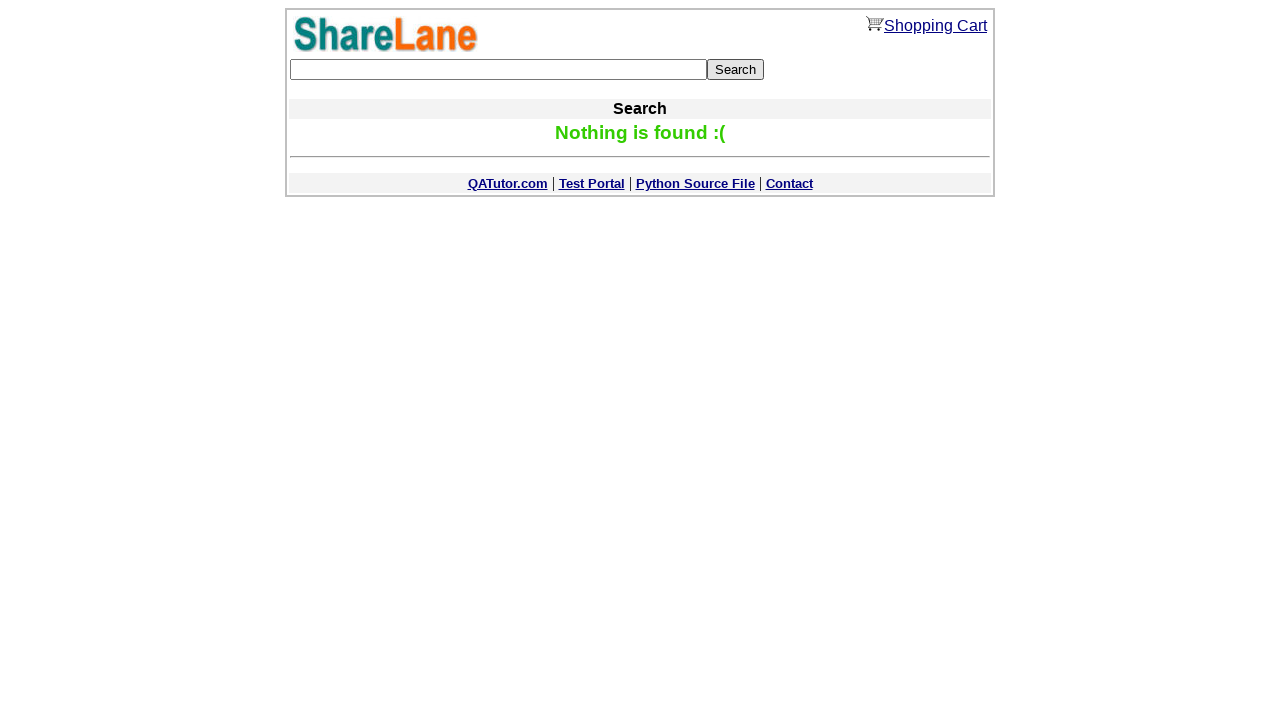